Navigates to the Automation Talks website and verifies the page loads by checking the title

Starting URL: https://automationtalks.com/

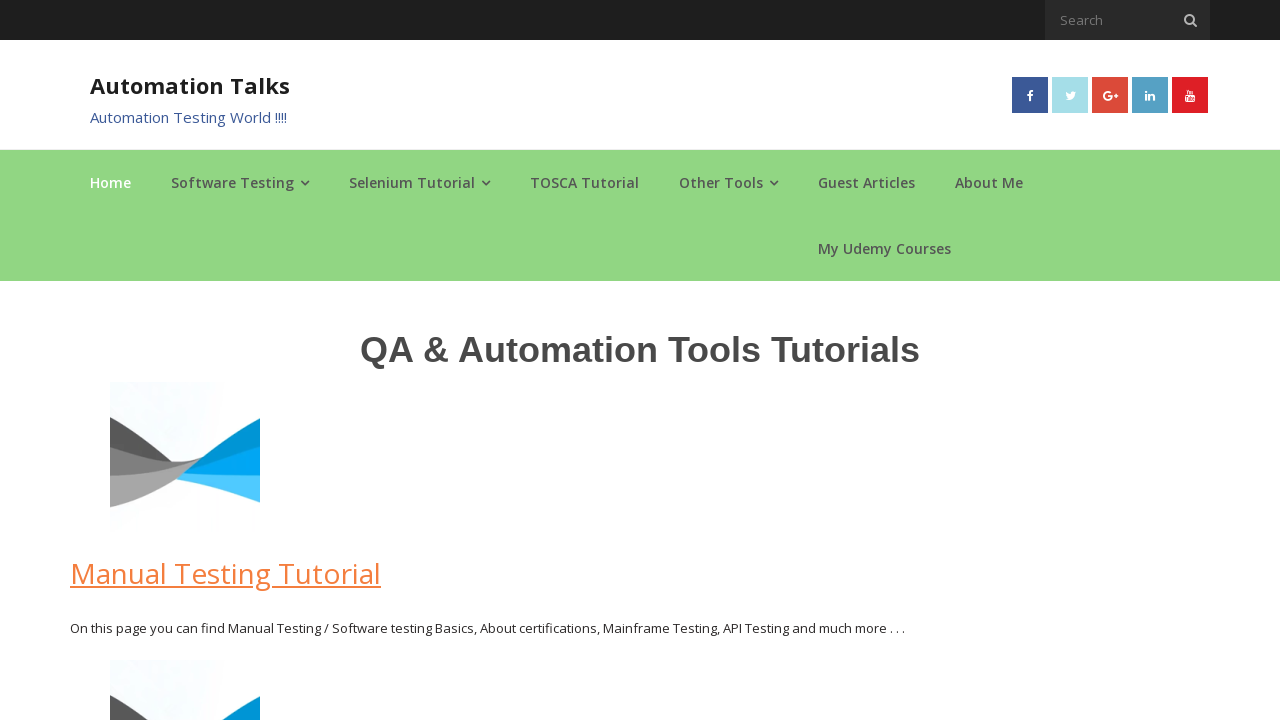

Navigated to https://automationtalks.com/
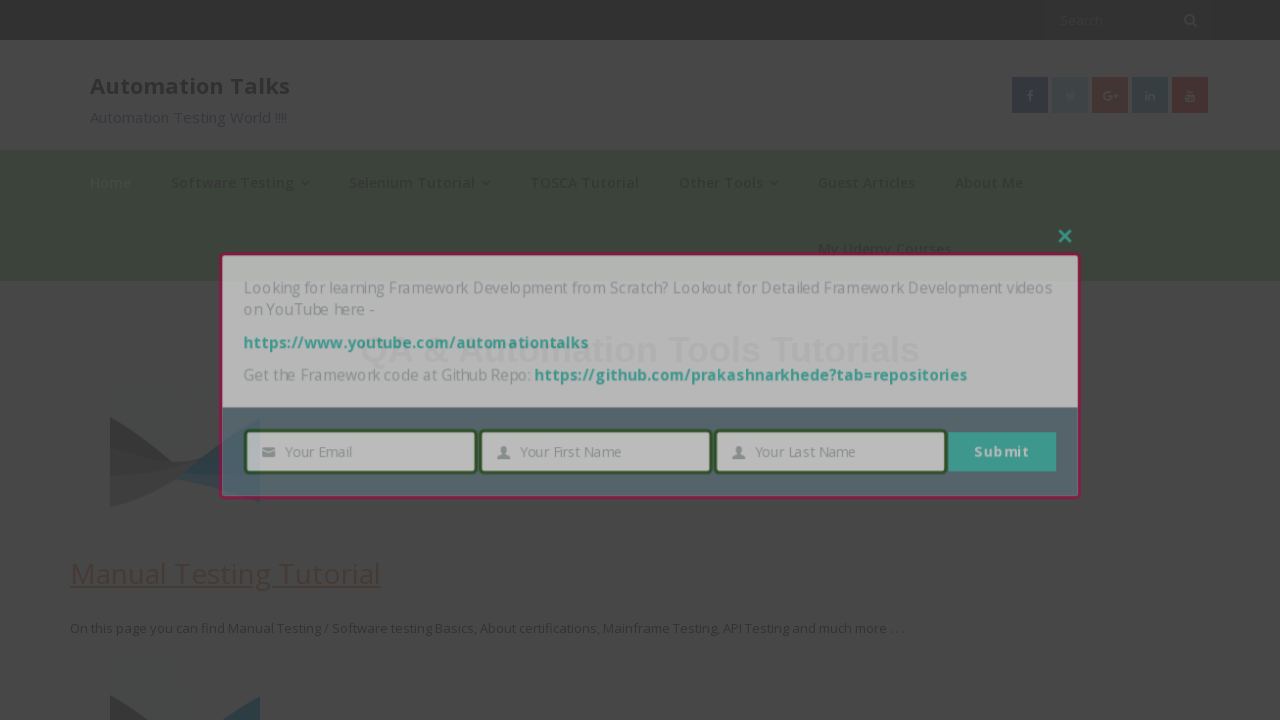

Page reached domcontentloaded state
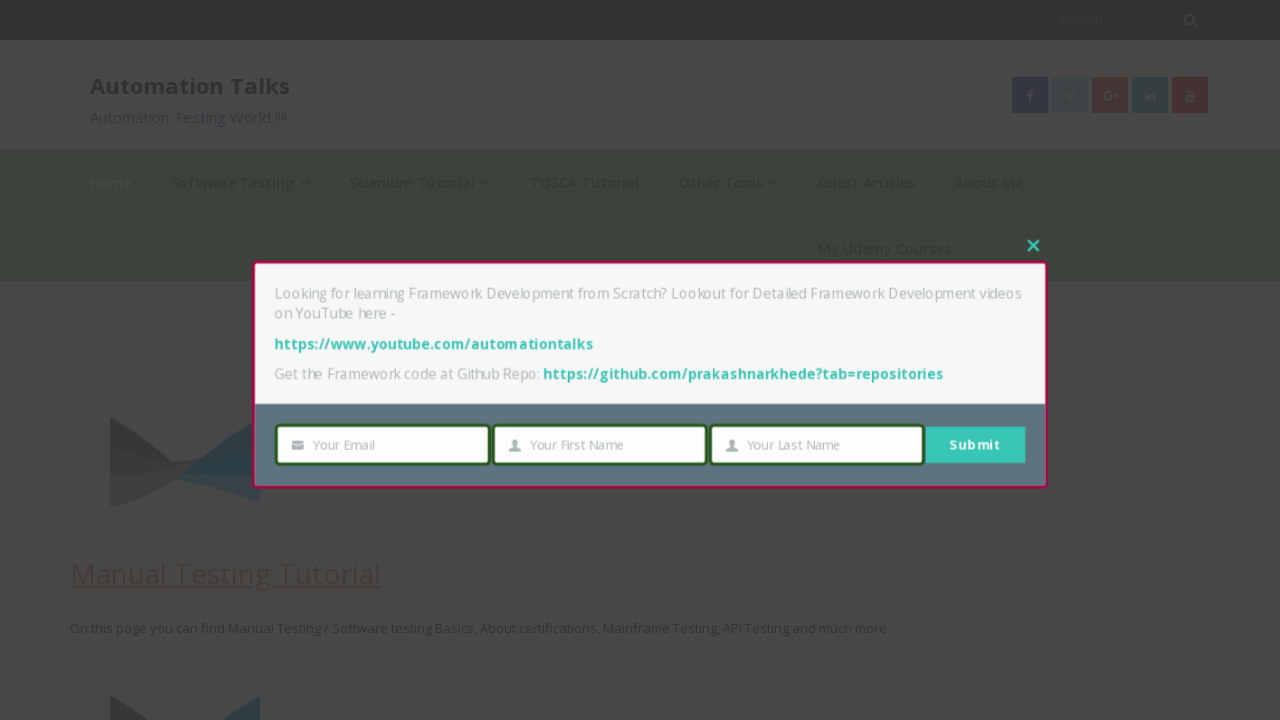

Retrieved page title: 'AutomationTalks - Learn Automation Testing'
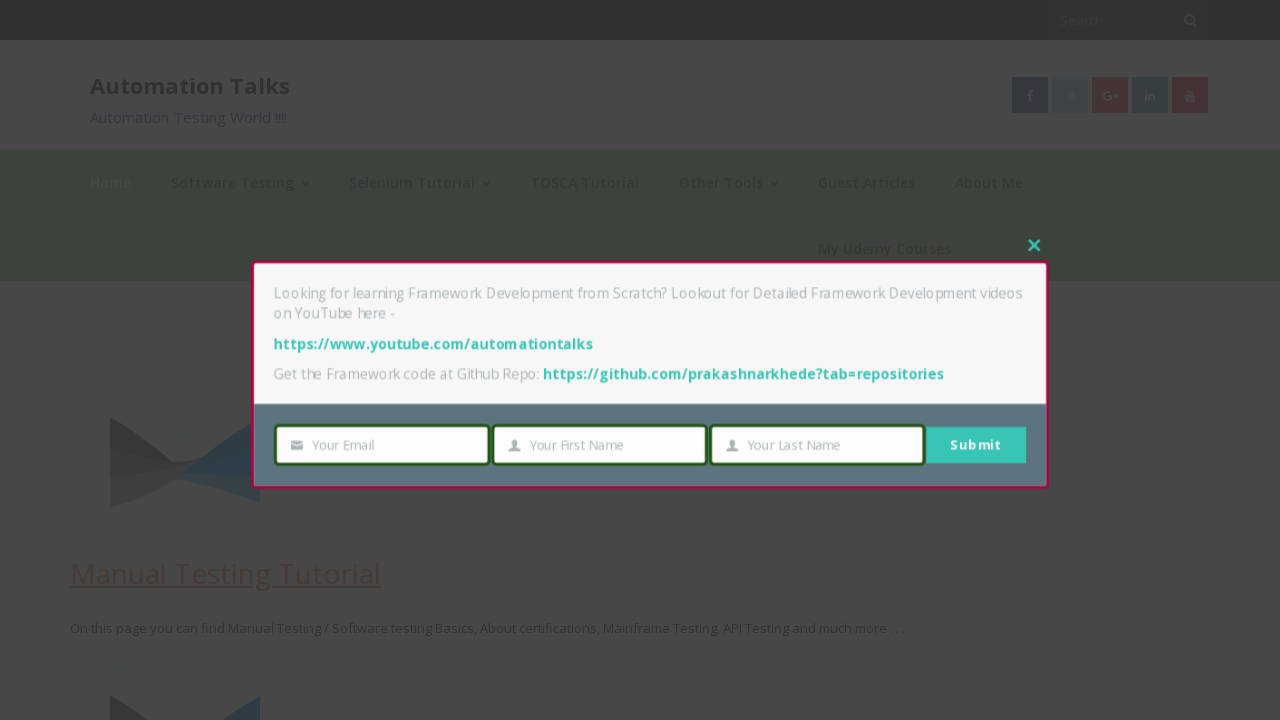

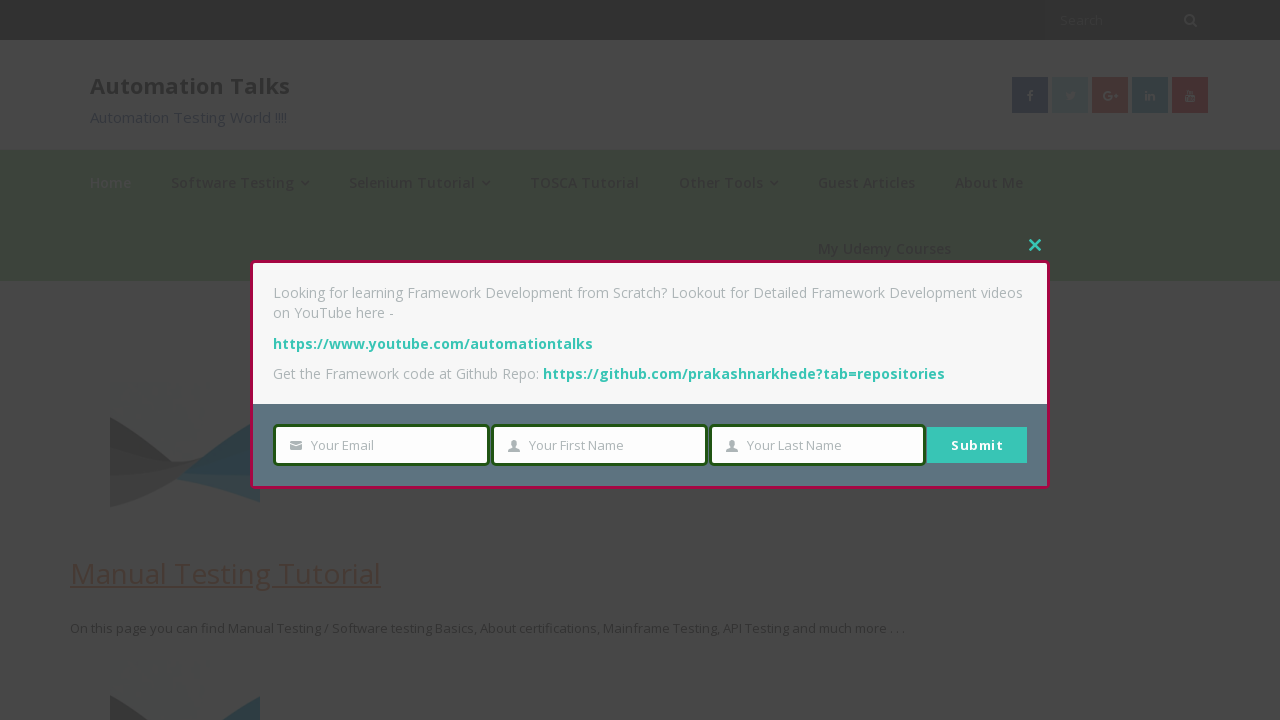